Tests radio button functionality on DEMOQA website by clicking on the "Yes" and "Impressive" radio button options

Starting URL: https://demoqa.com/radio-button

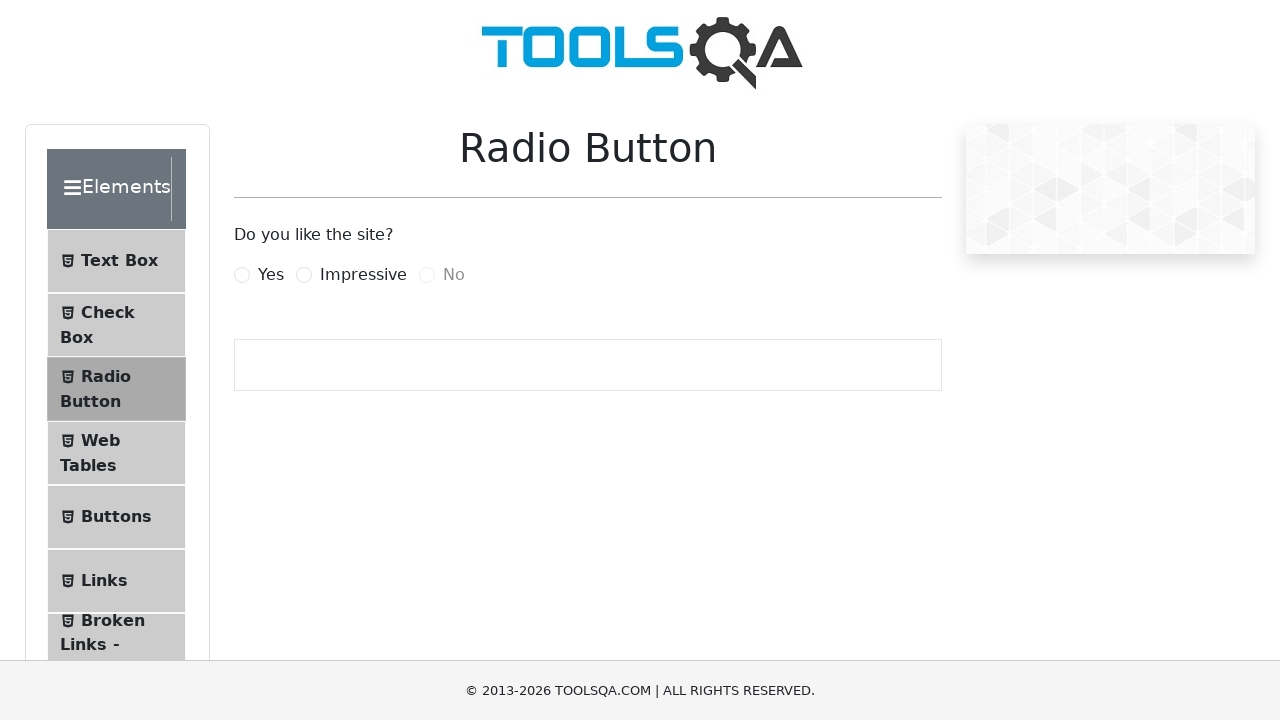

Clicked on 'Yes' radio button at (271, 275) on xpath=//label[@for="yesRadio"]
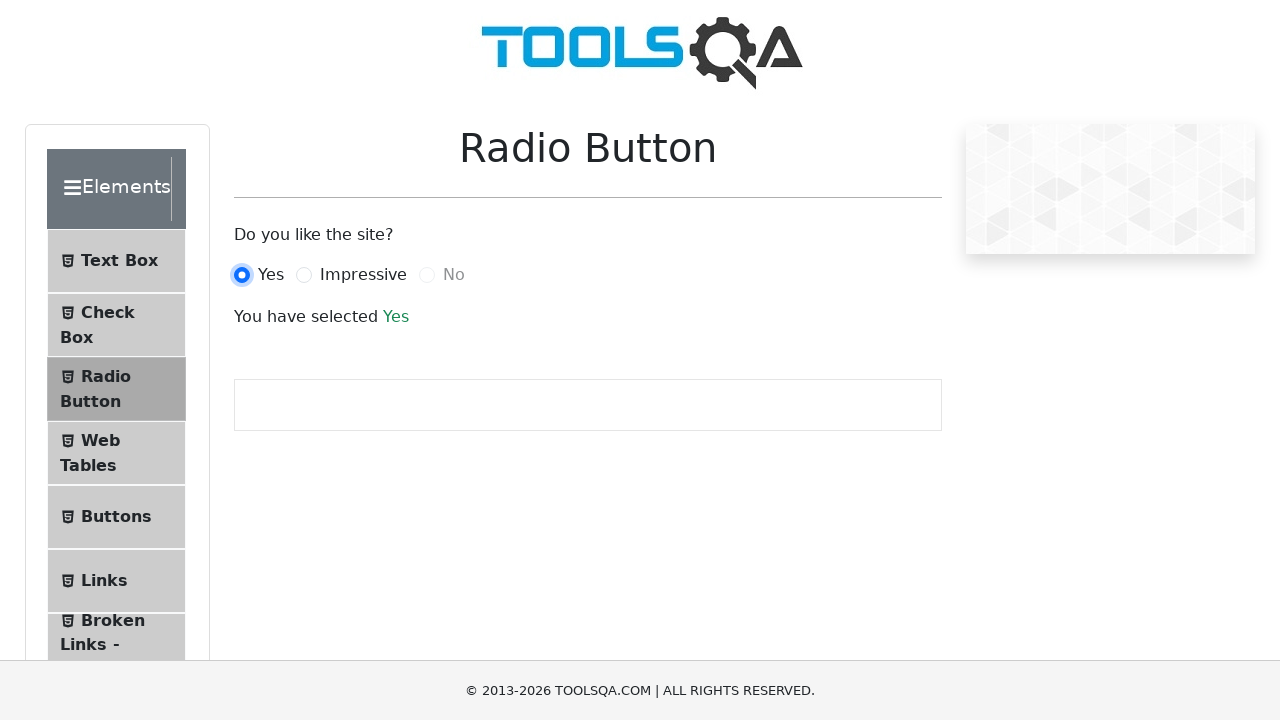

Clicked on 'Impressive' radio button at (363, 275) on xpath=//label[@for="impressiveRadio"]
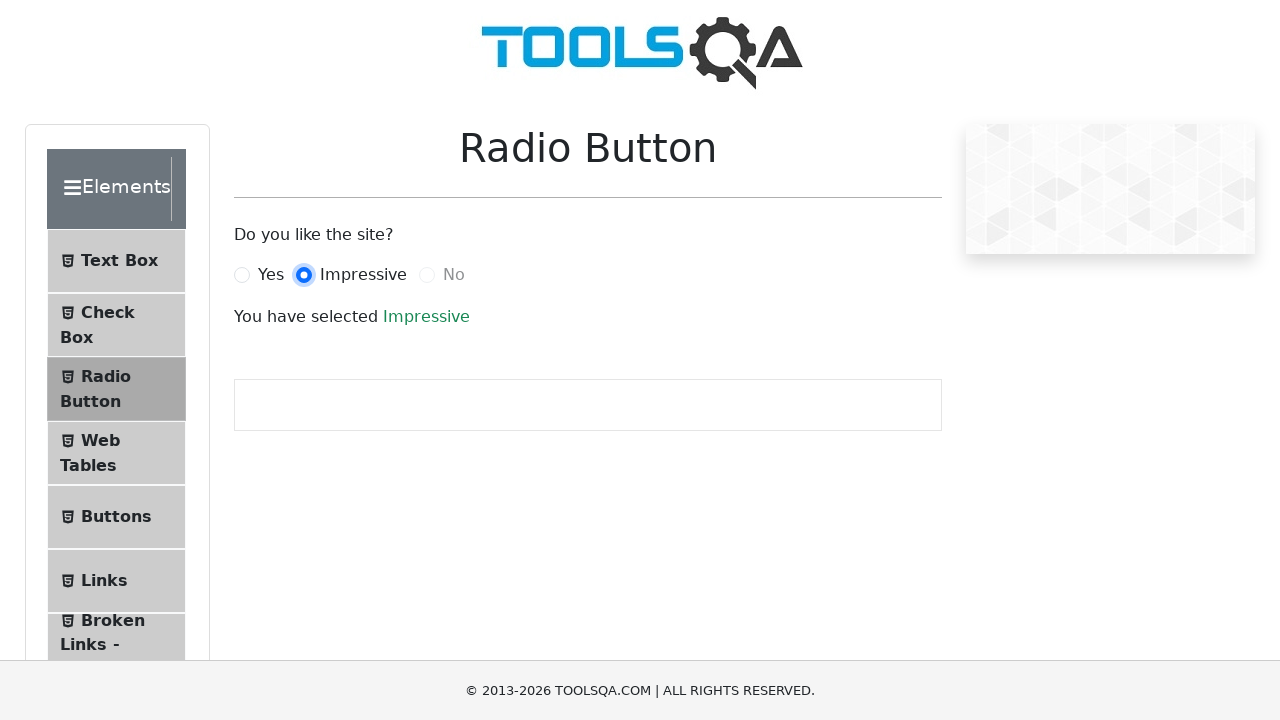

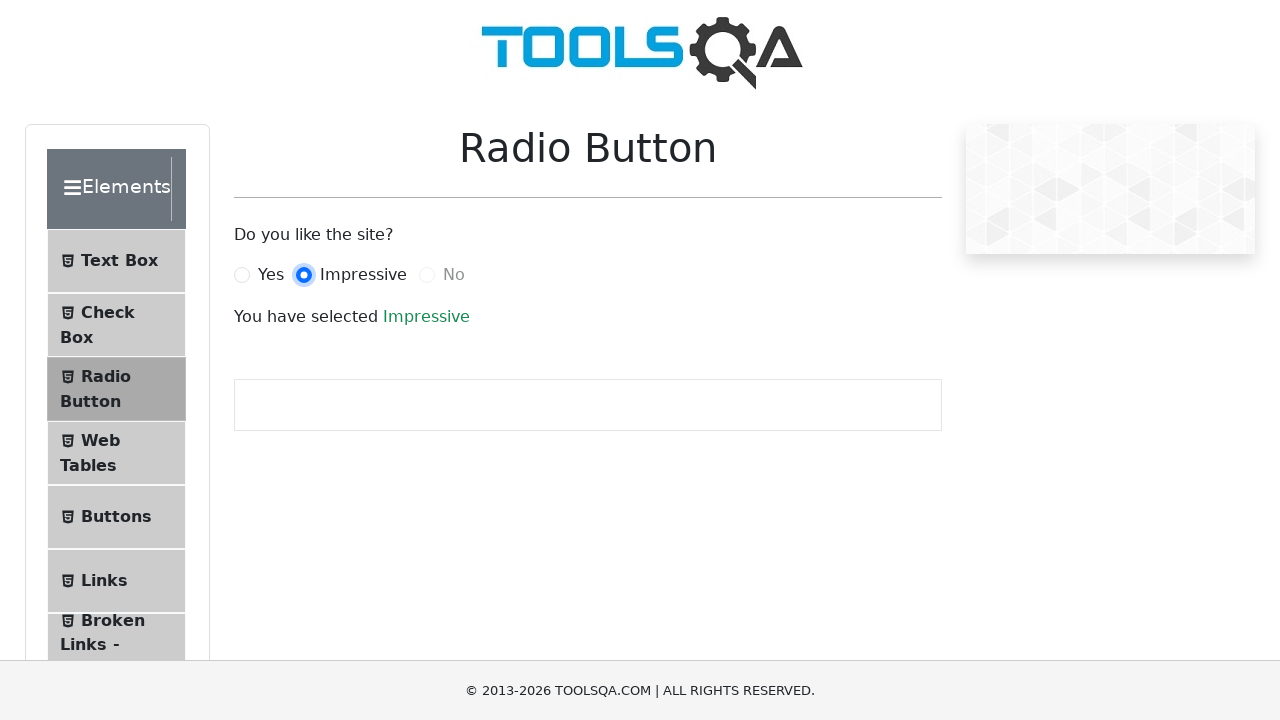